Tests sending text to a JavaScript prompt by clicking the third button, entering a name, and verifying it appears in the result

Starting URL: https://the-internet.herokuapp.com/javascript_alerts

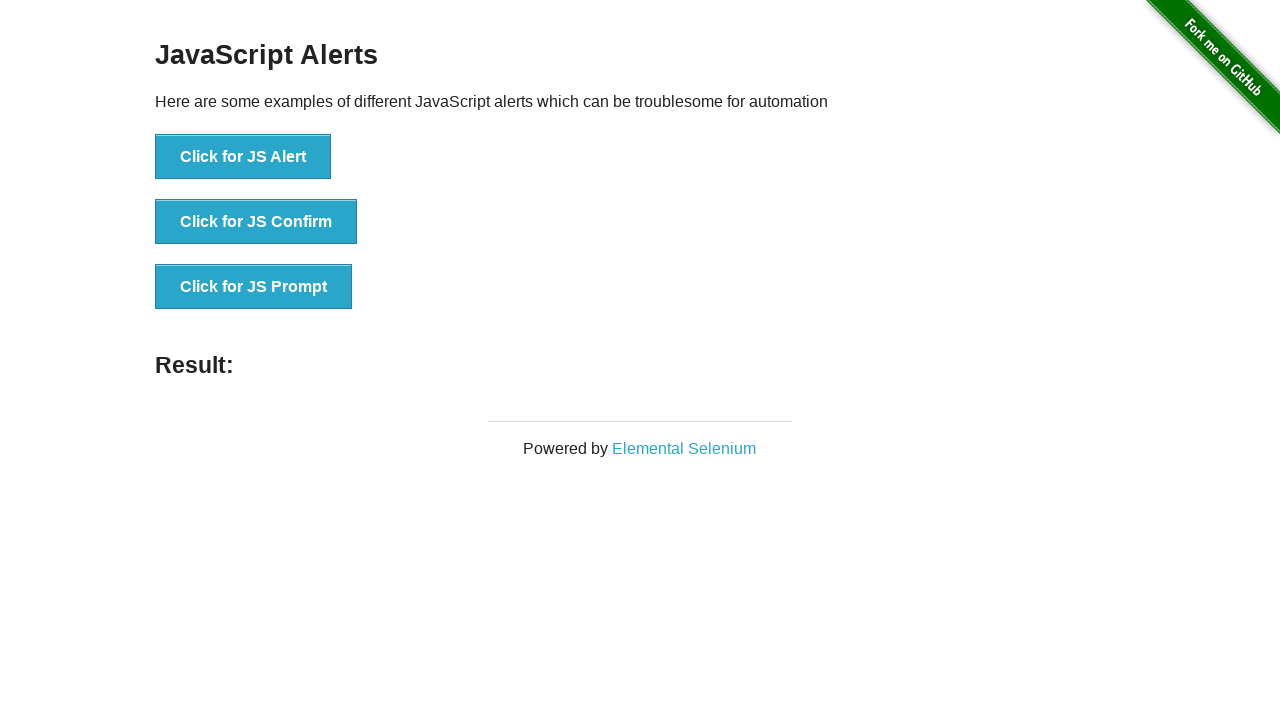

Set up dialog handler to accept prompt with 'John Smith'
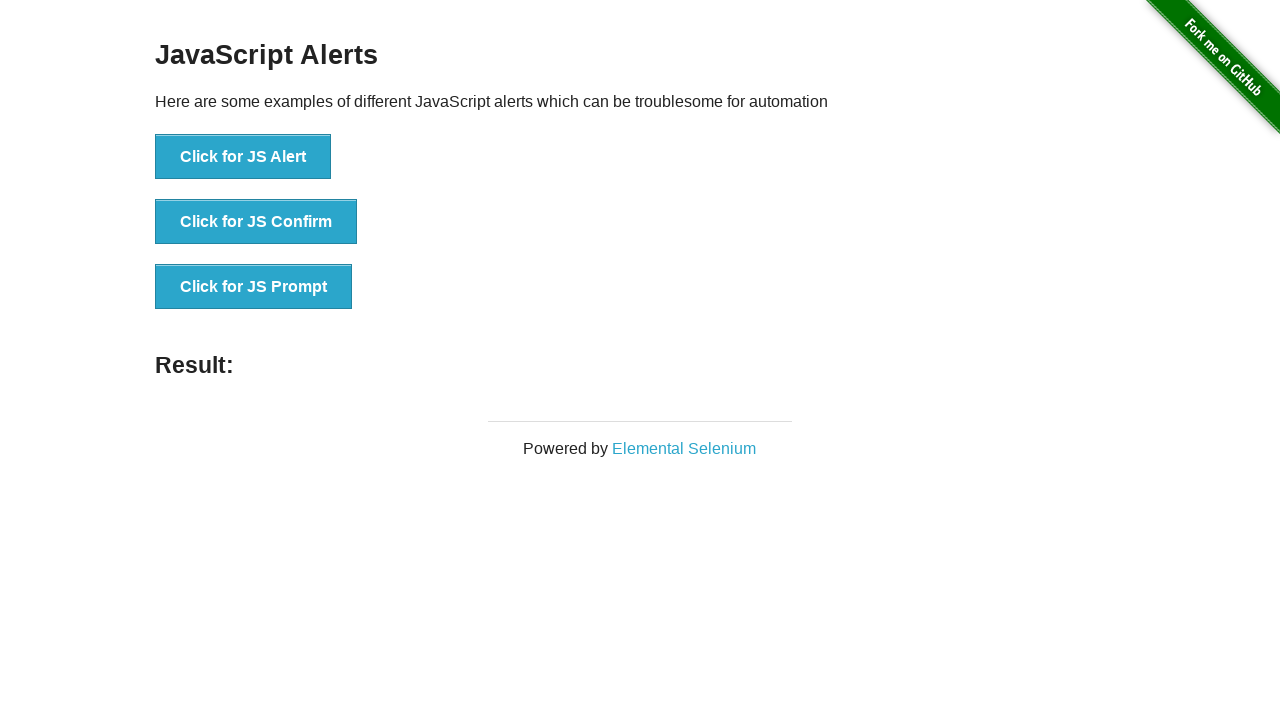

Clicked 'Click for JS Prompt' button to trigger JavaScript prompt dialog at (254, 287) on text='Click for JS Prompt'
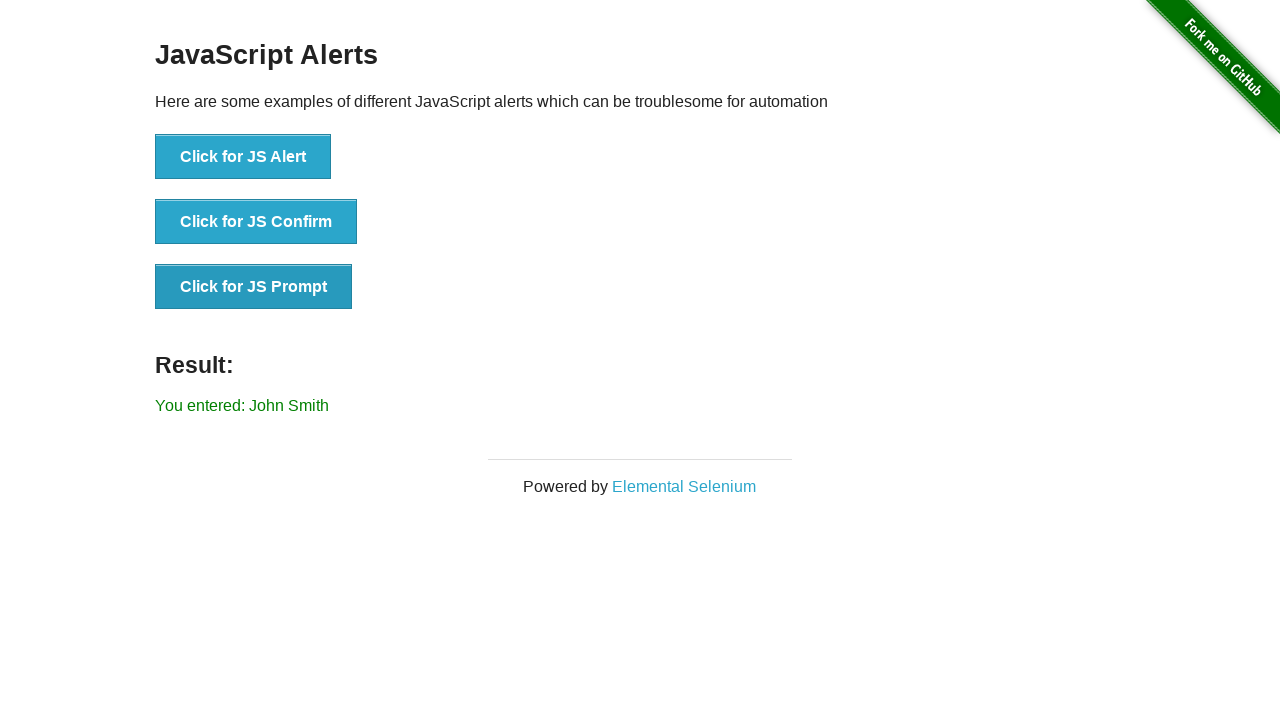

Located result element containing the prompt response
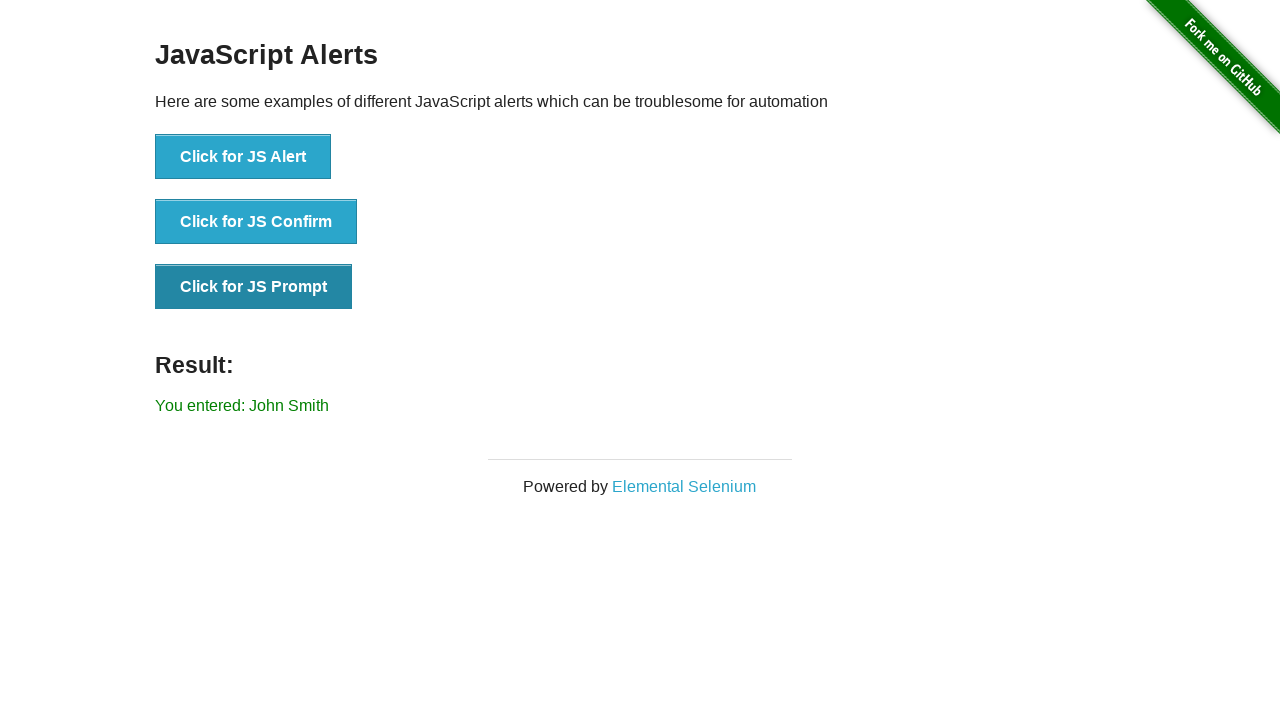

Verified that 'John Smith' appears in the result message
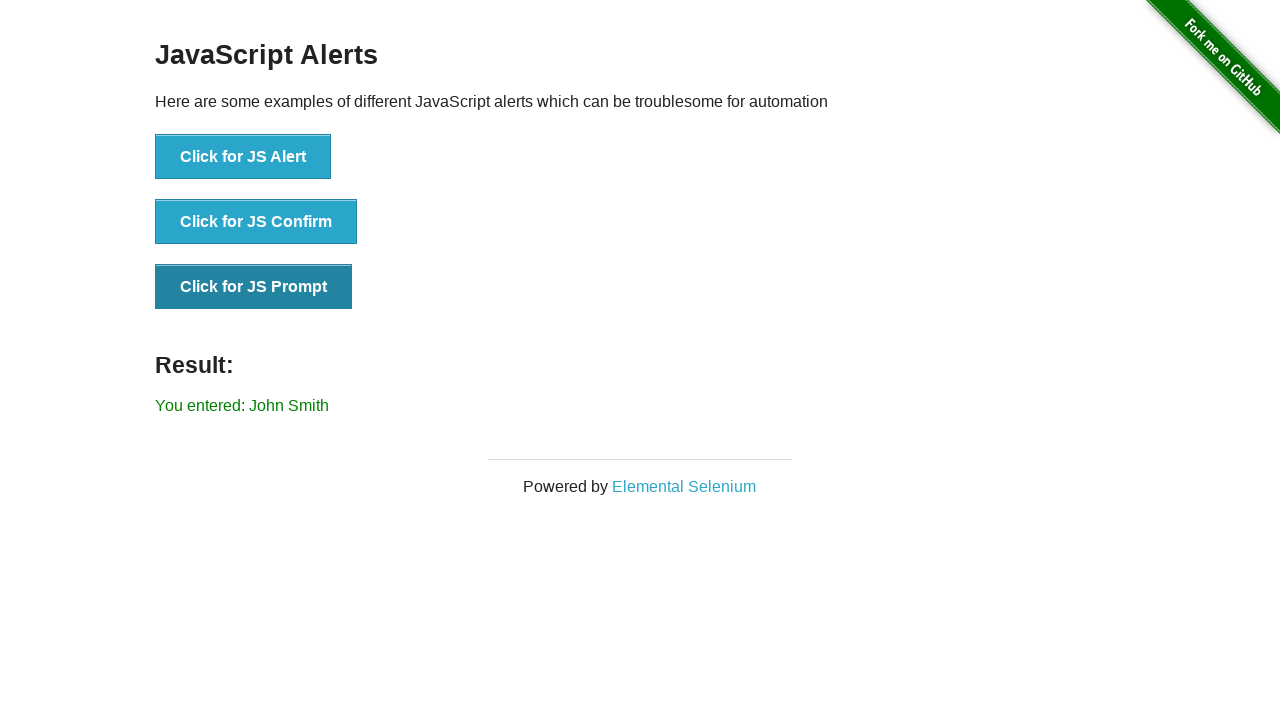

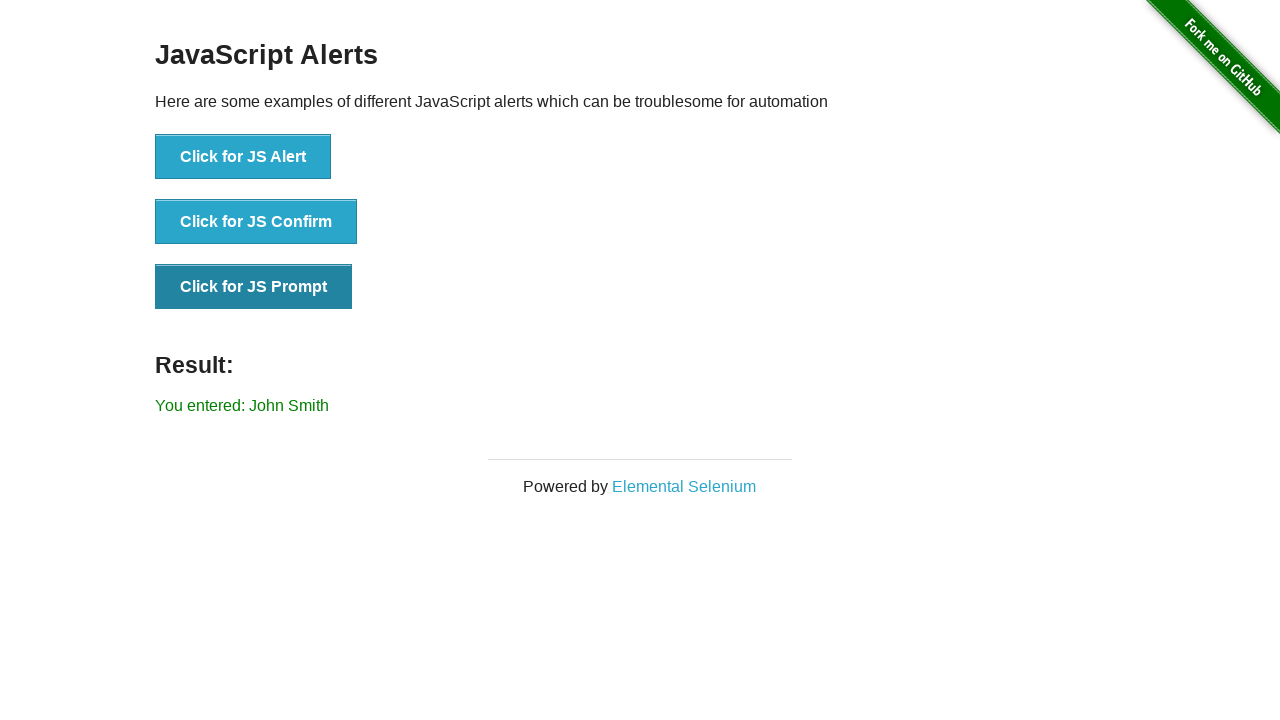